Tests JavaScript confirm dialog by clicking a button to trigger a confirm dialog, dismissing it, and verifying the cancel action

Starting URL: https://automationfc.github.io/basic-form/index.html

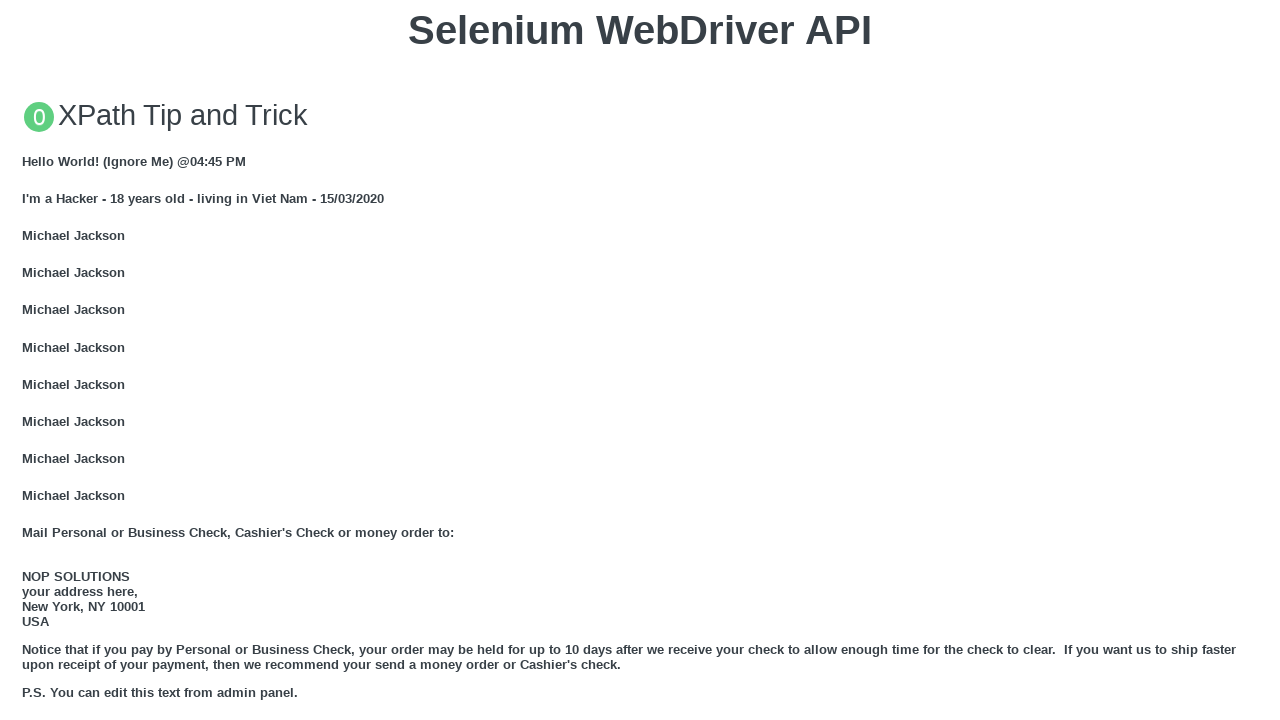

Clicked button to trigger JavaScript confirm dialog at (640, 360) on xpath=//button[text()='Click for JS Confirm']
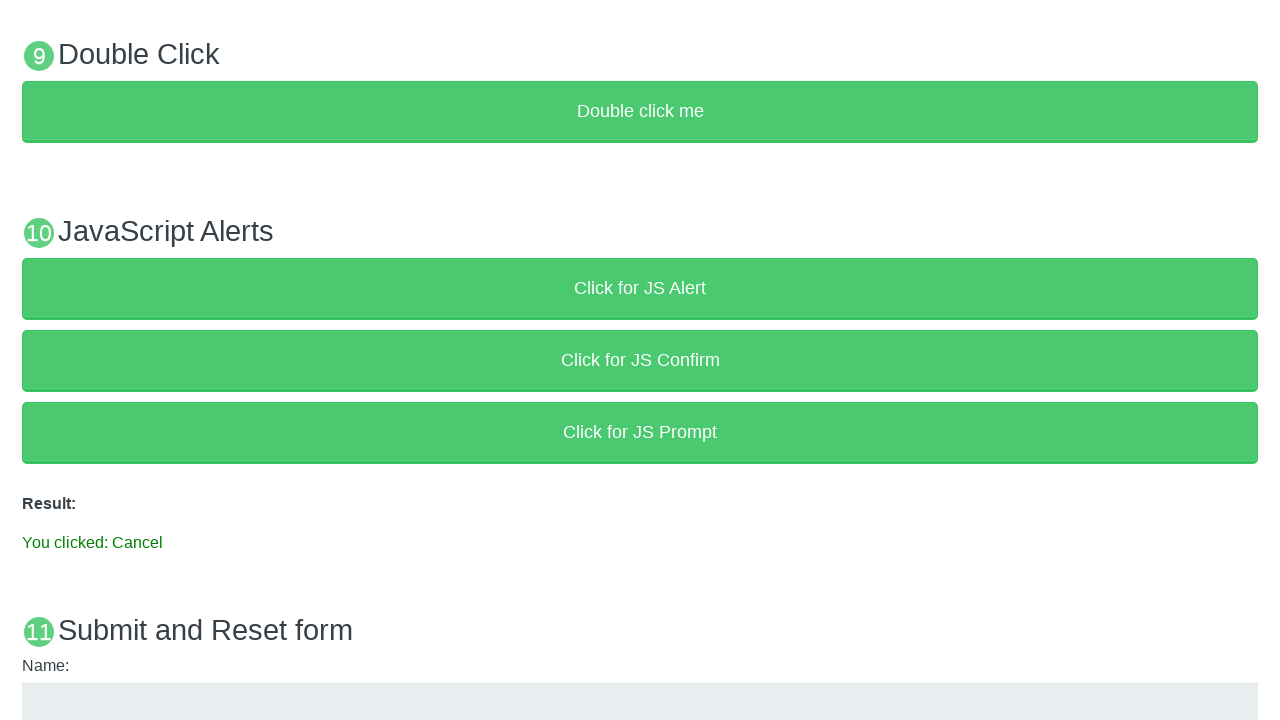

Set up dialog handler to dismiss confirm dialog
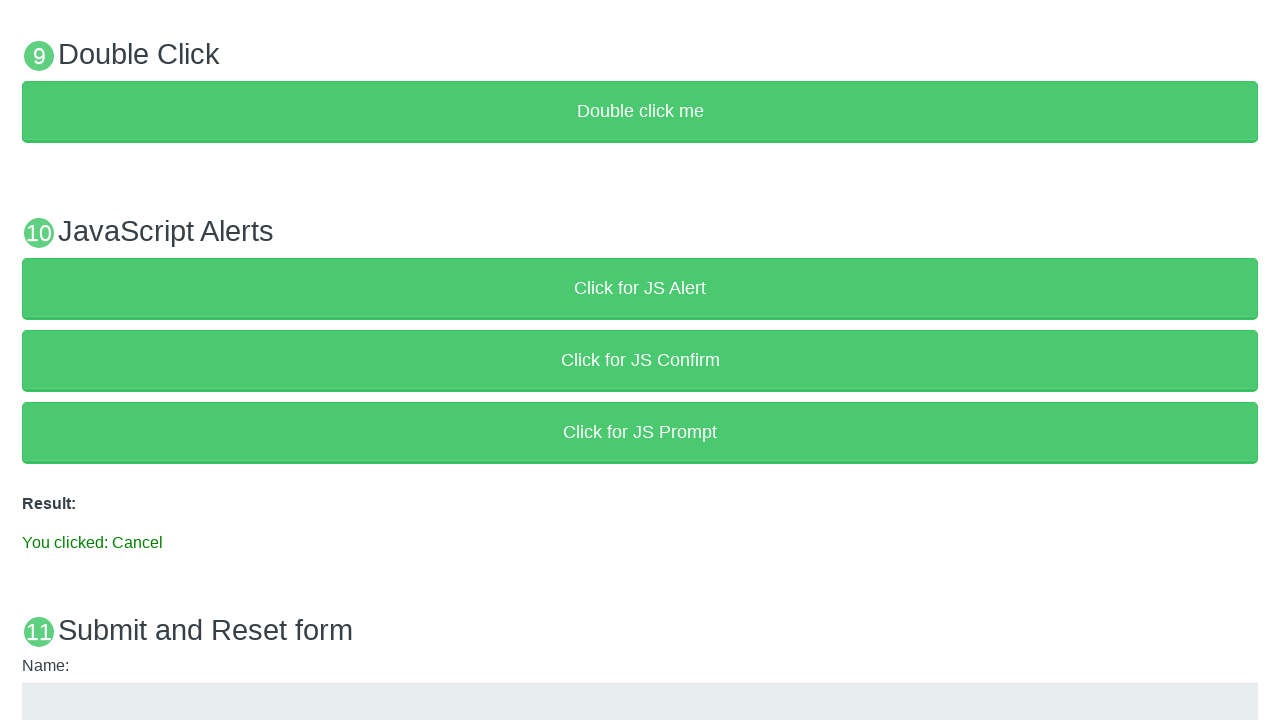

Verified that cancel action result message appeared
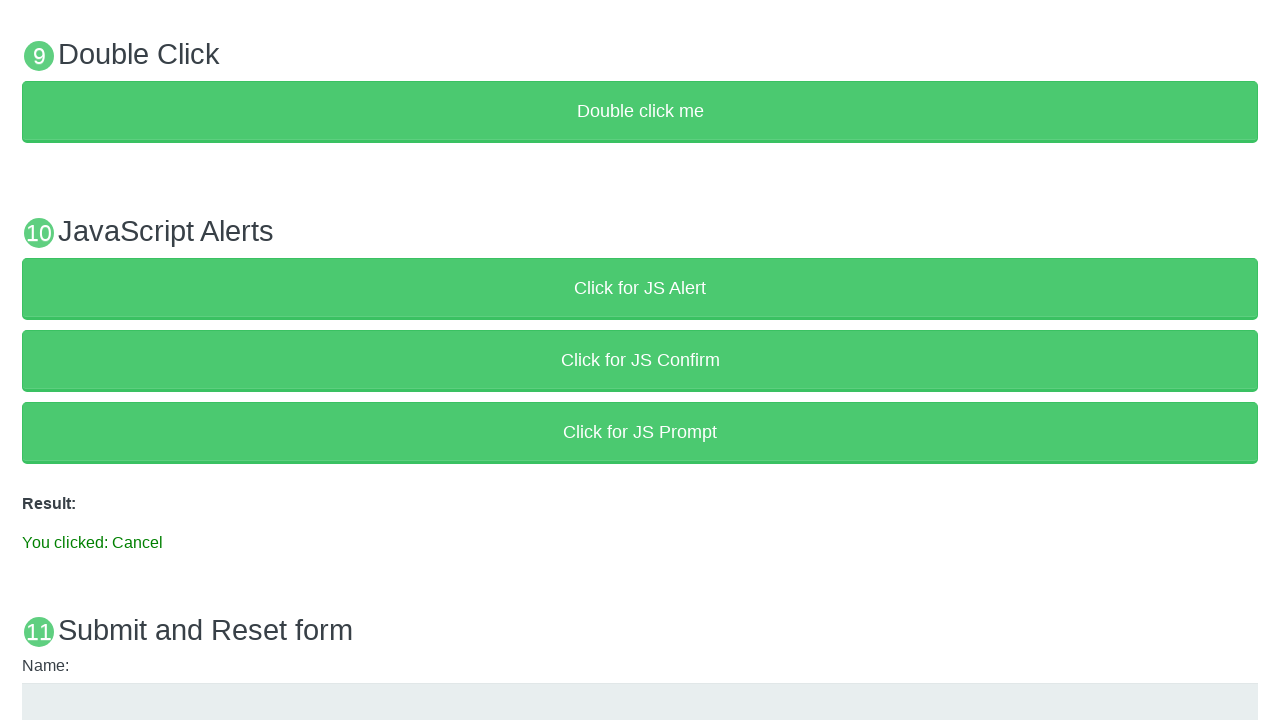

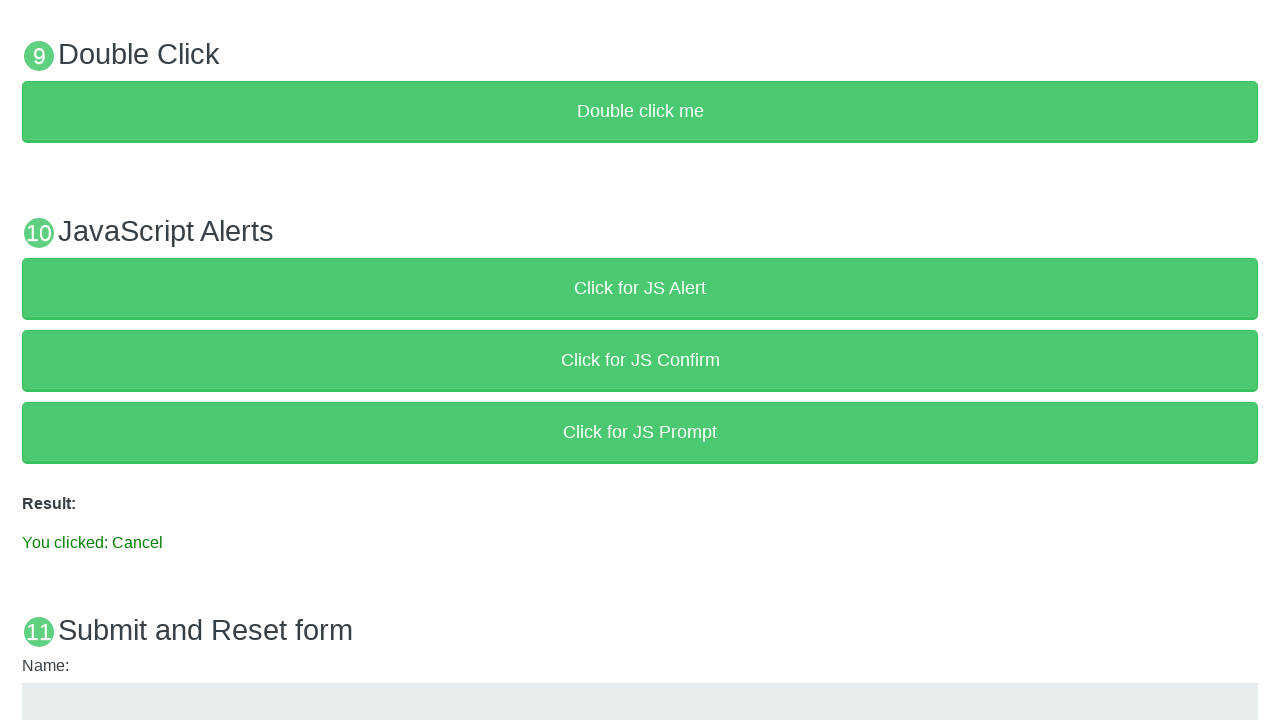